Tests form filling on a dummy website by entering name and phone number into billing fields

Starting URL: https://automationbysqatools.blogspot.com/2021/05/dummy-website.html

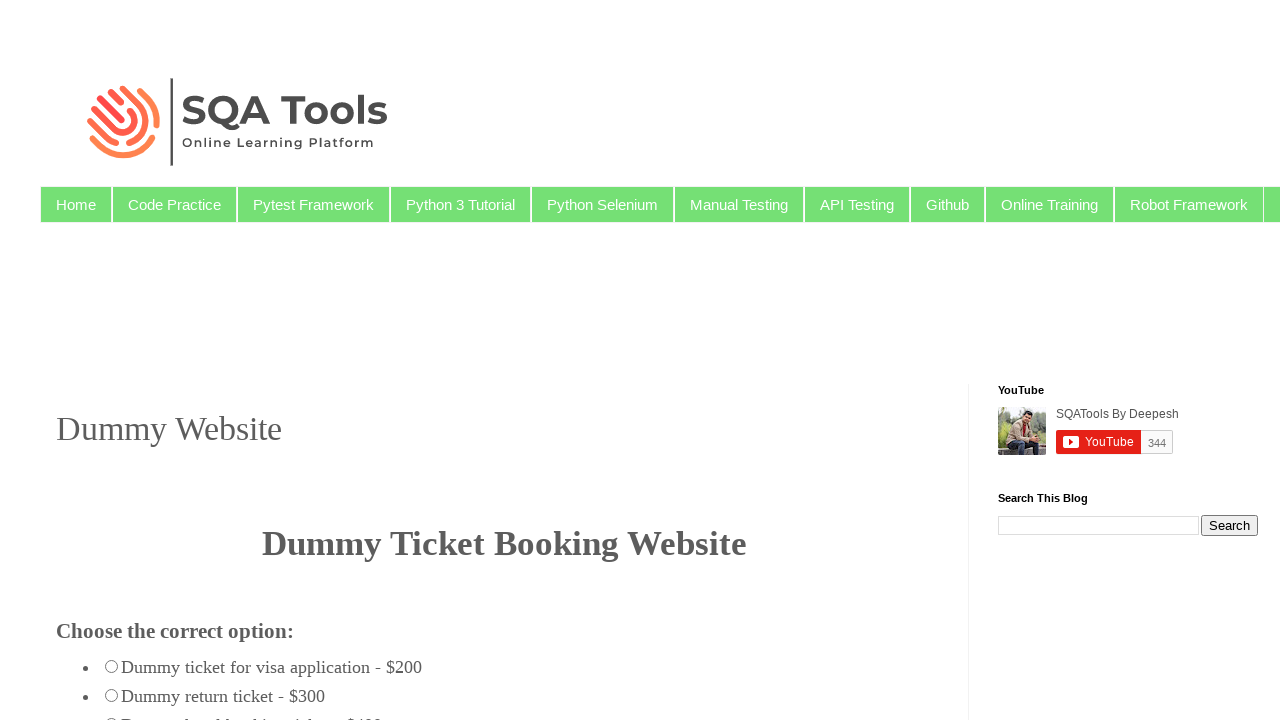

Navigated to dummy website form page
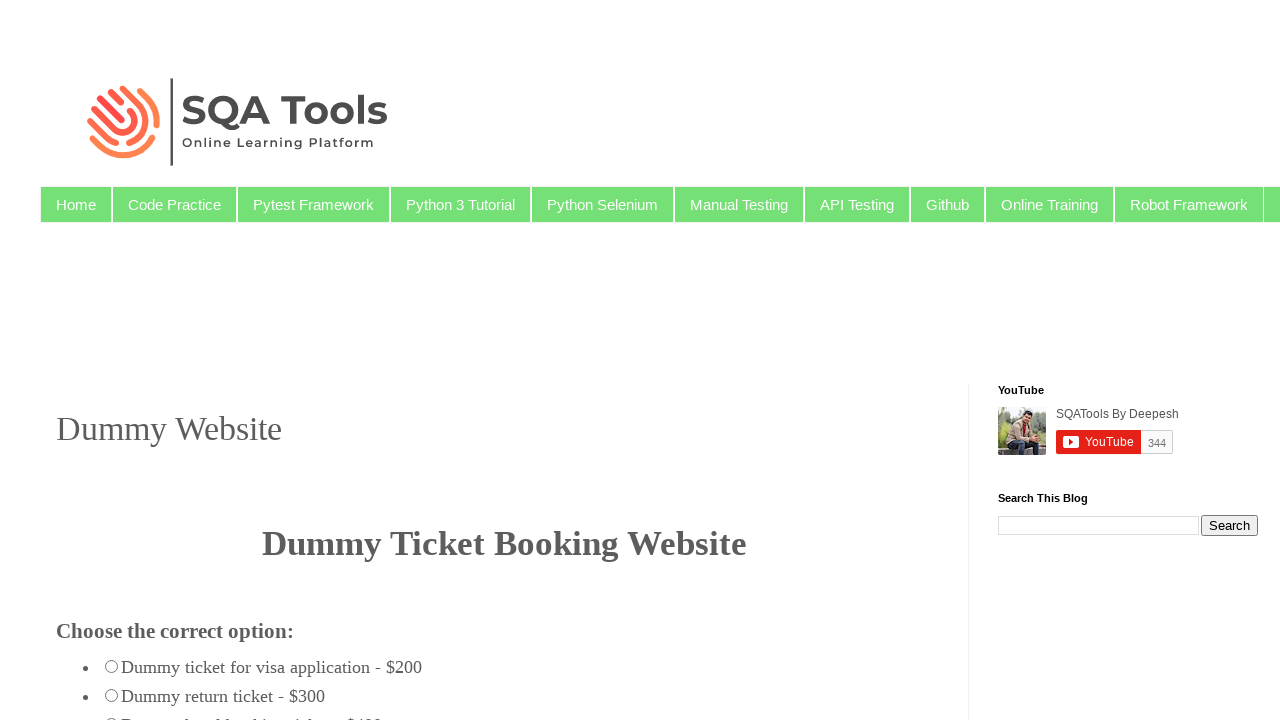

Filled billing name field with 'MahilaMahesh' on #billing_name
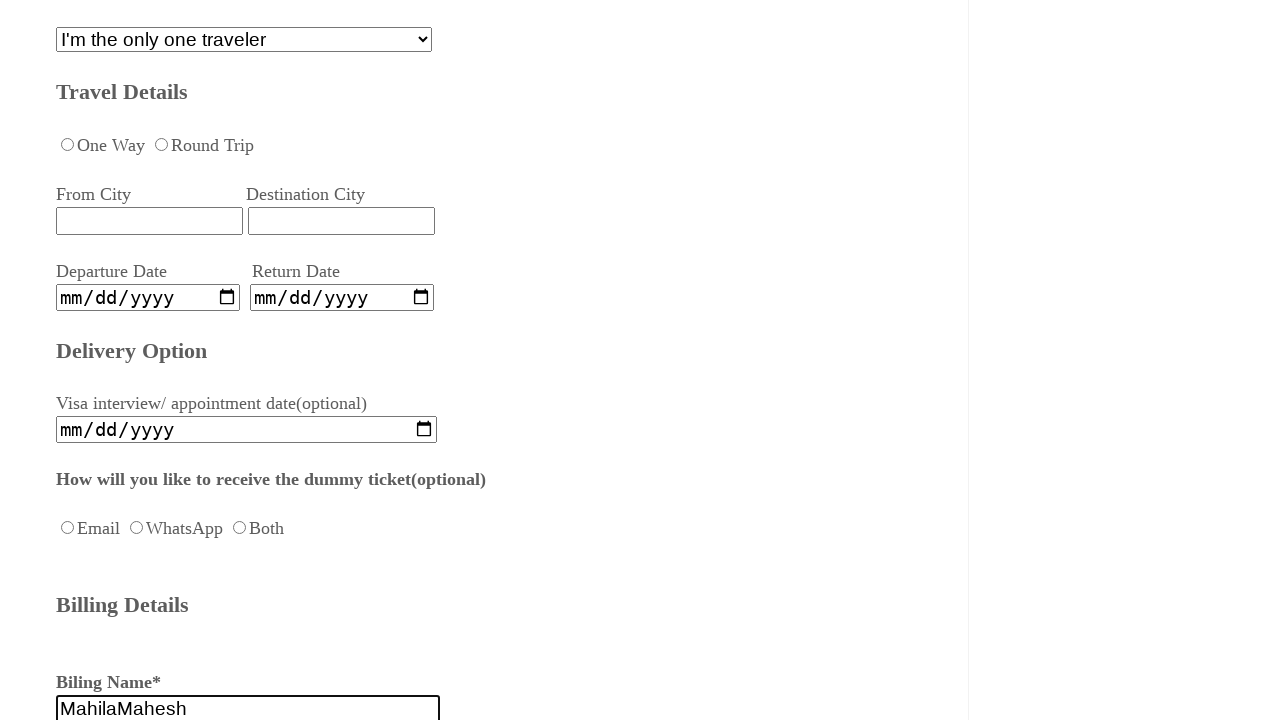

Filled billing phone field with '7909175279' on #billing_phone
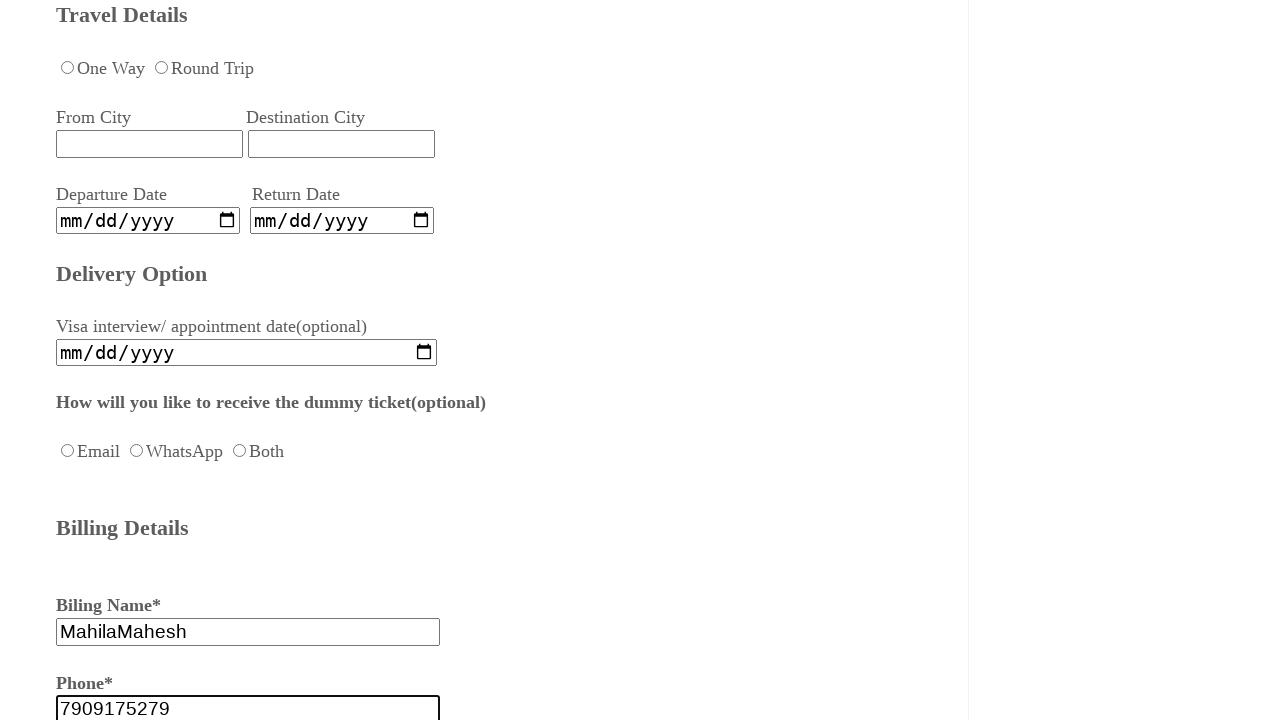

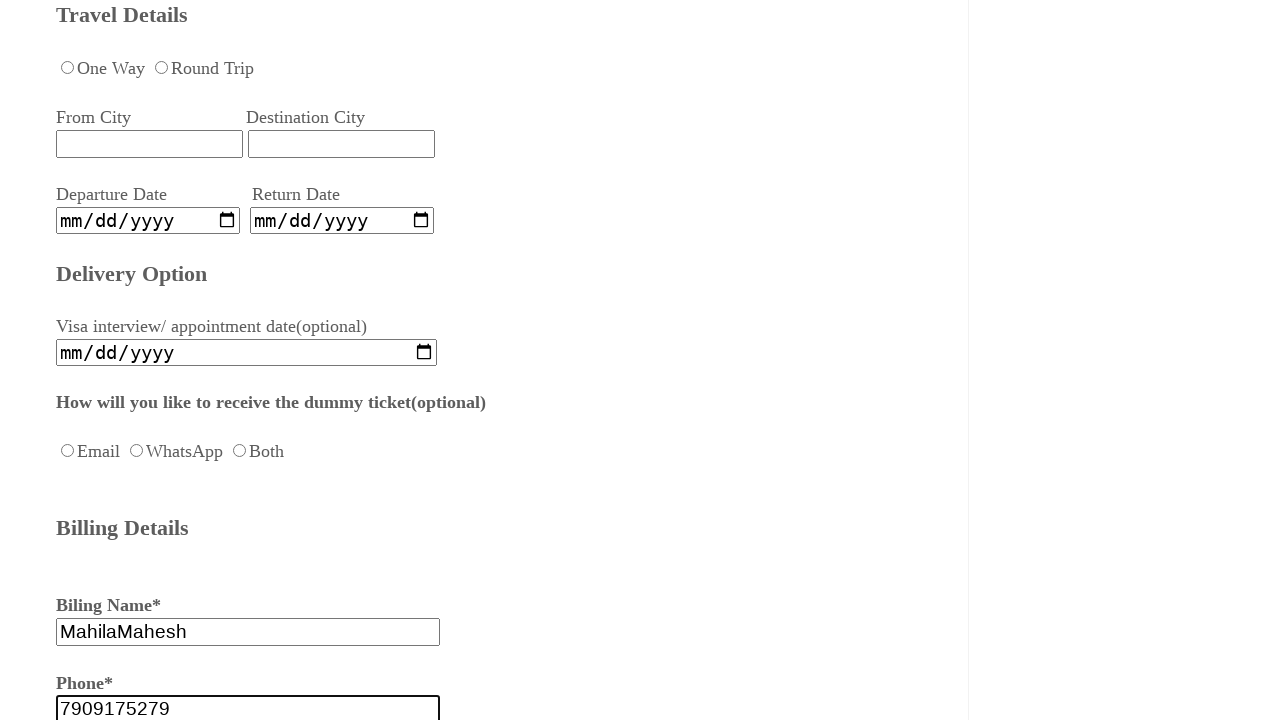